Tests a web form by entering text into a text box, submitting the form, and verifying the success message is displayed

Starting URL: https://www.selenium.dev/selenium/web/web-form.html

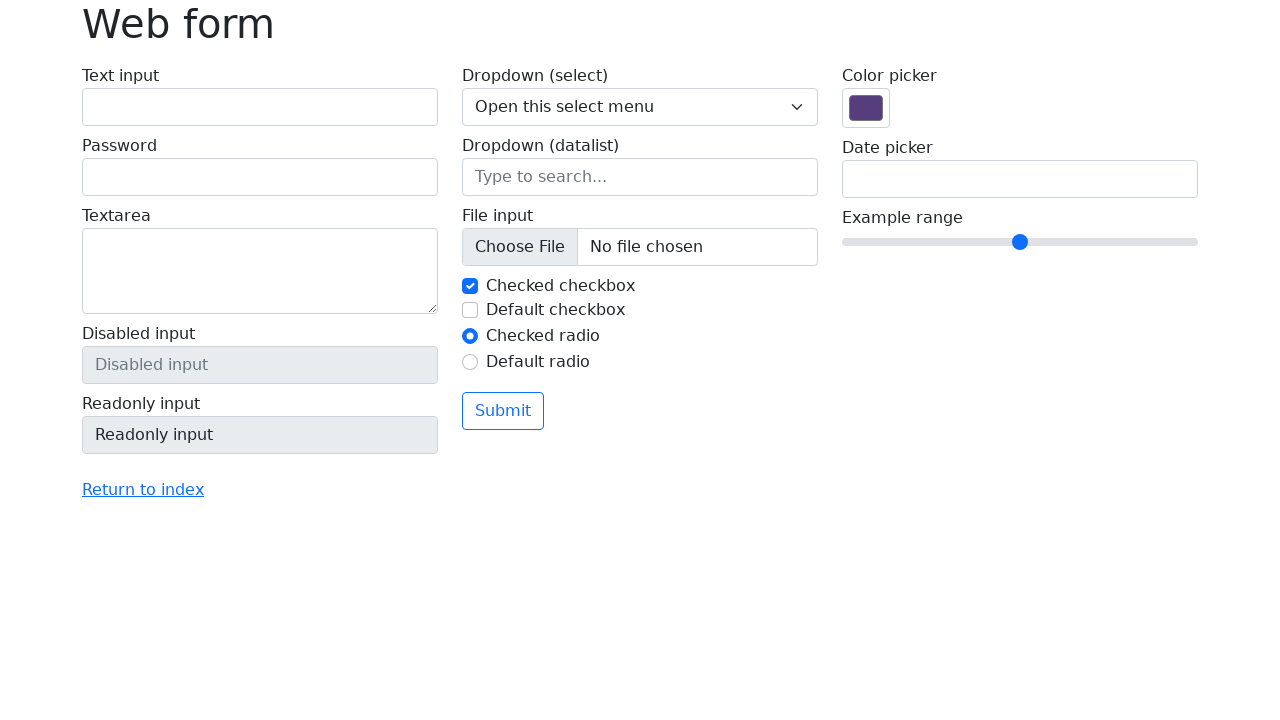

Verified page title is 'Web form'
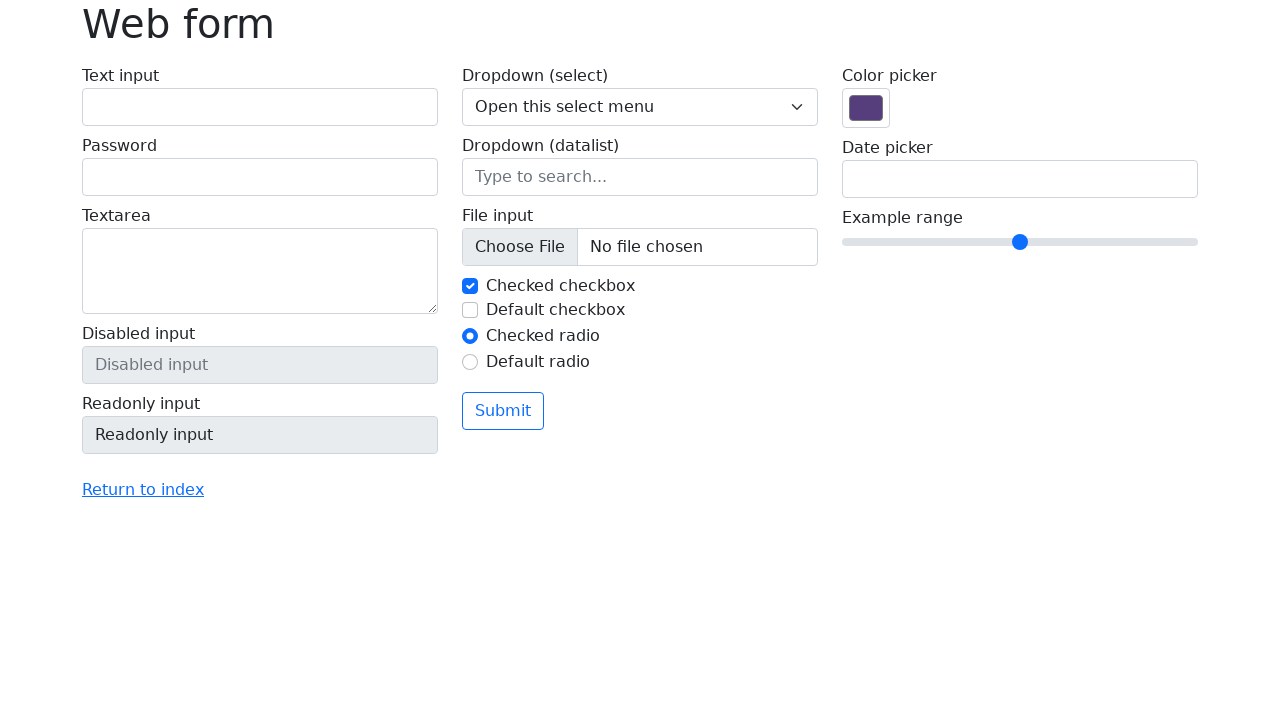

Filled text box with 'Selenium' on input[name='my-text']
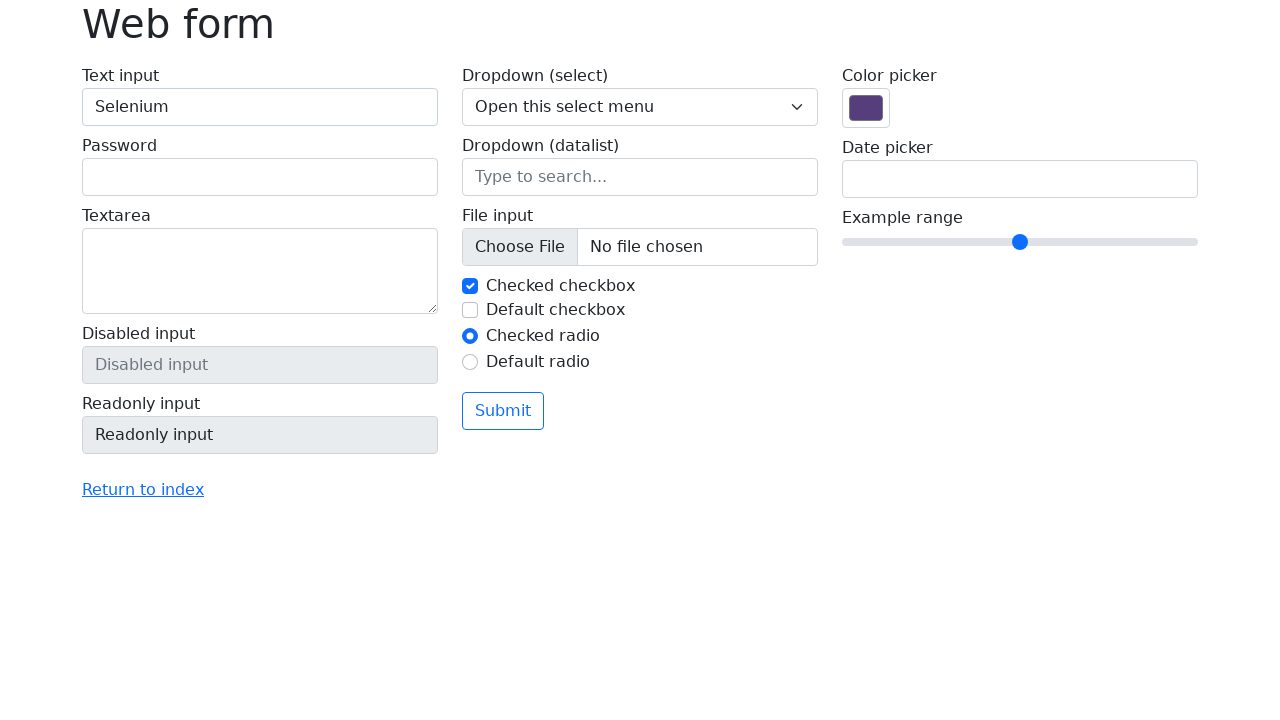

Clicked the submit button at (503, 411) on button
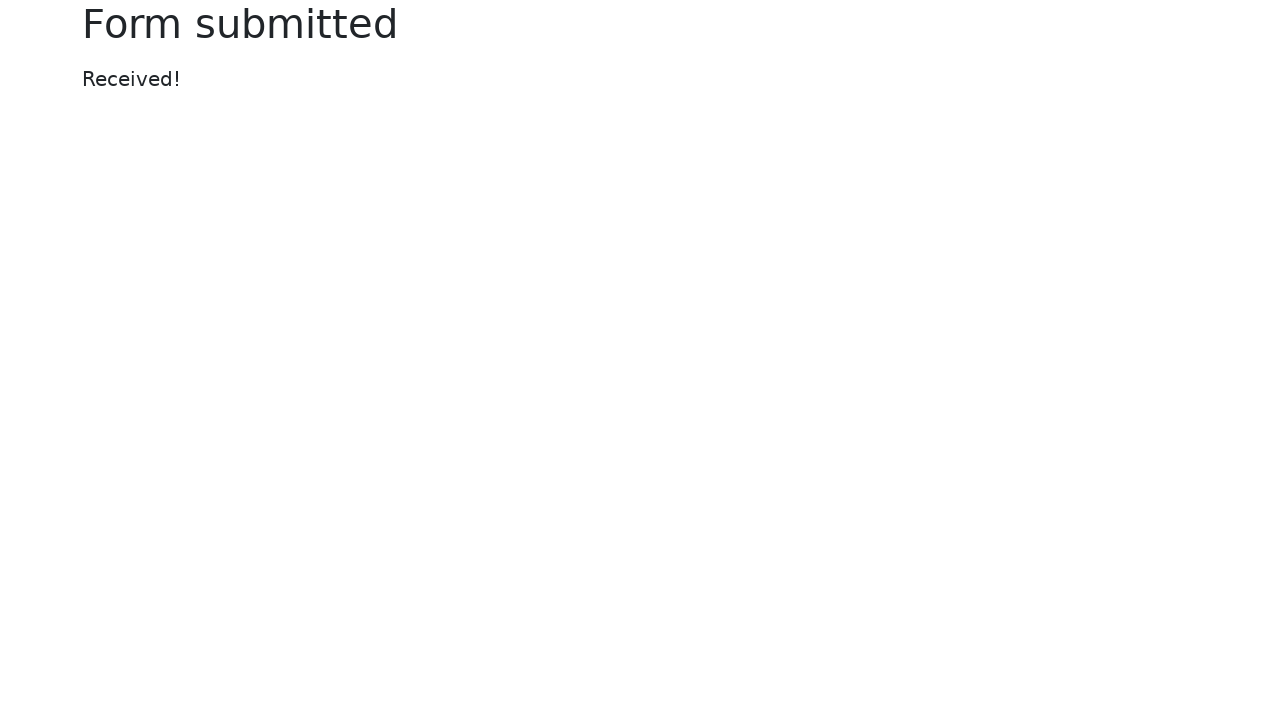

Success message element loaded
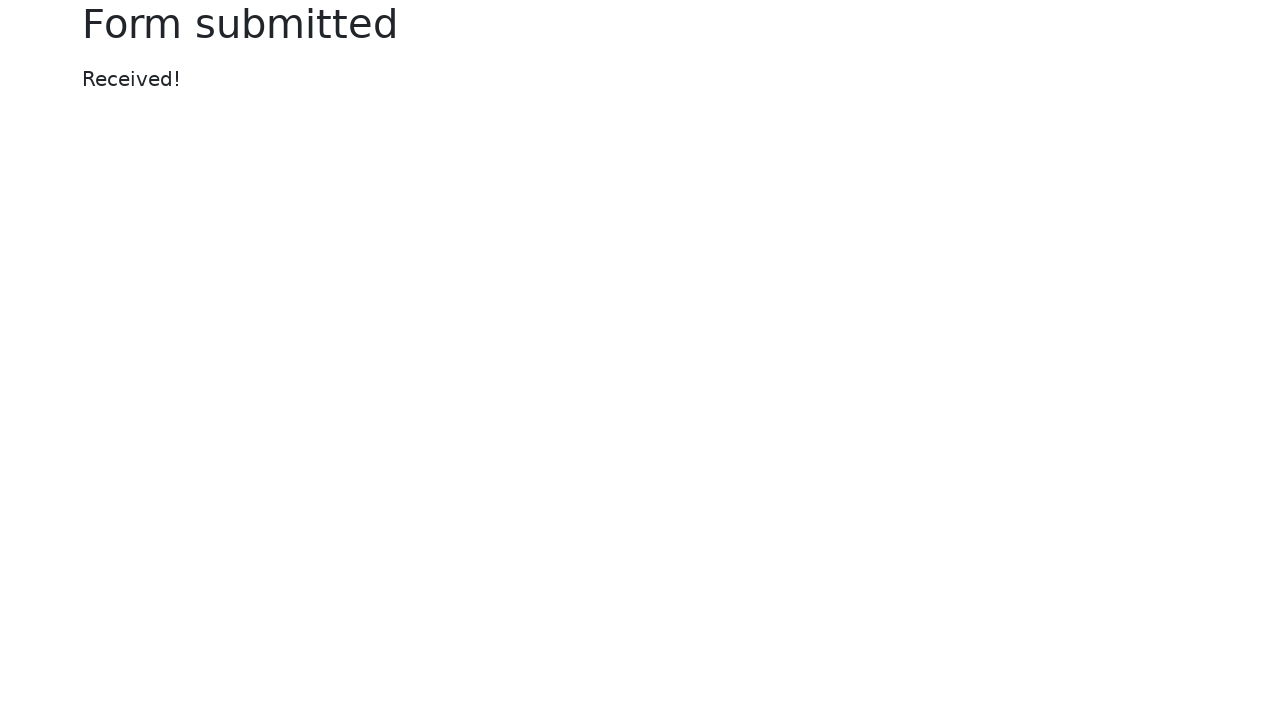

Verified success message displays 'Received!'
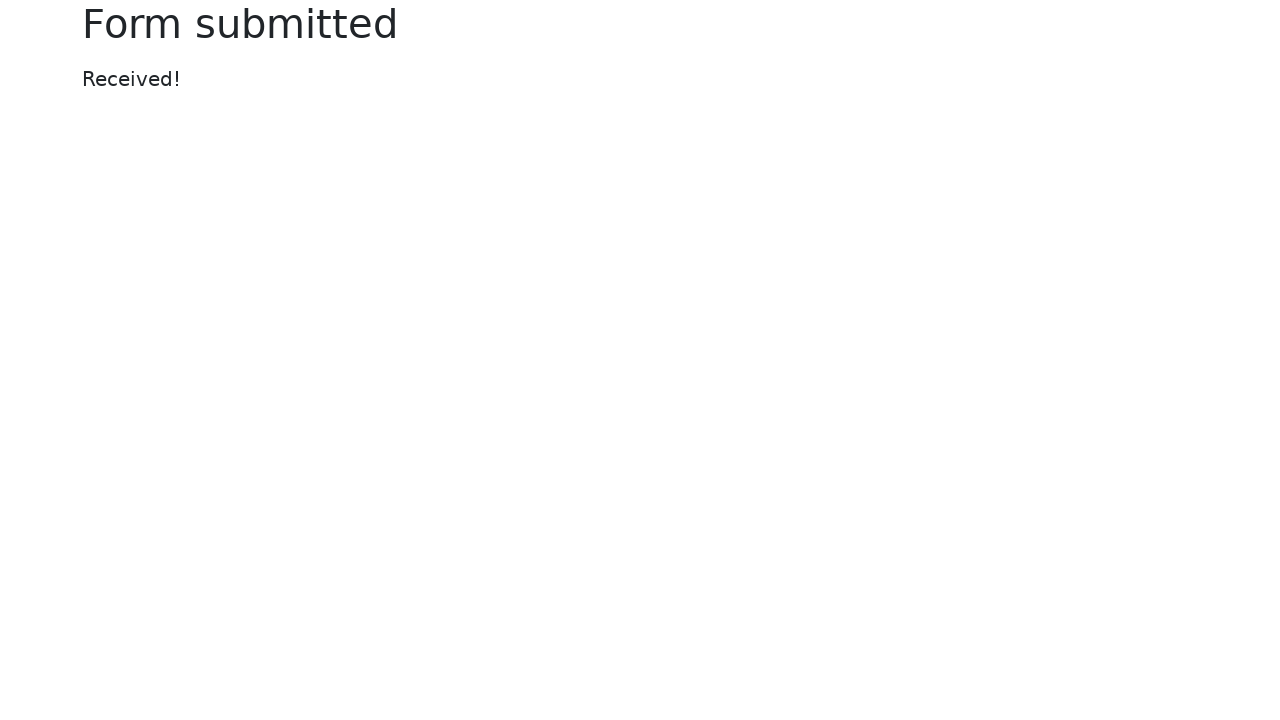

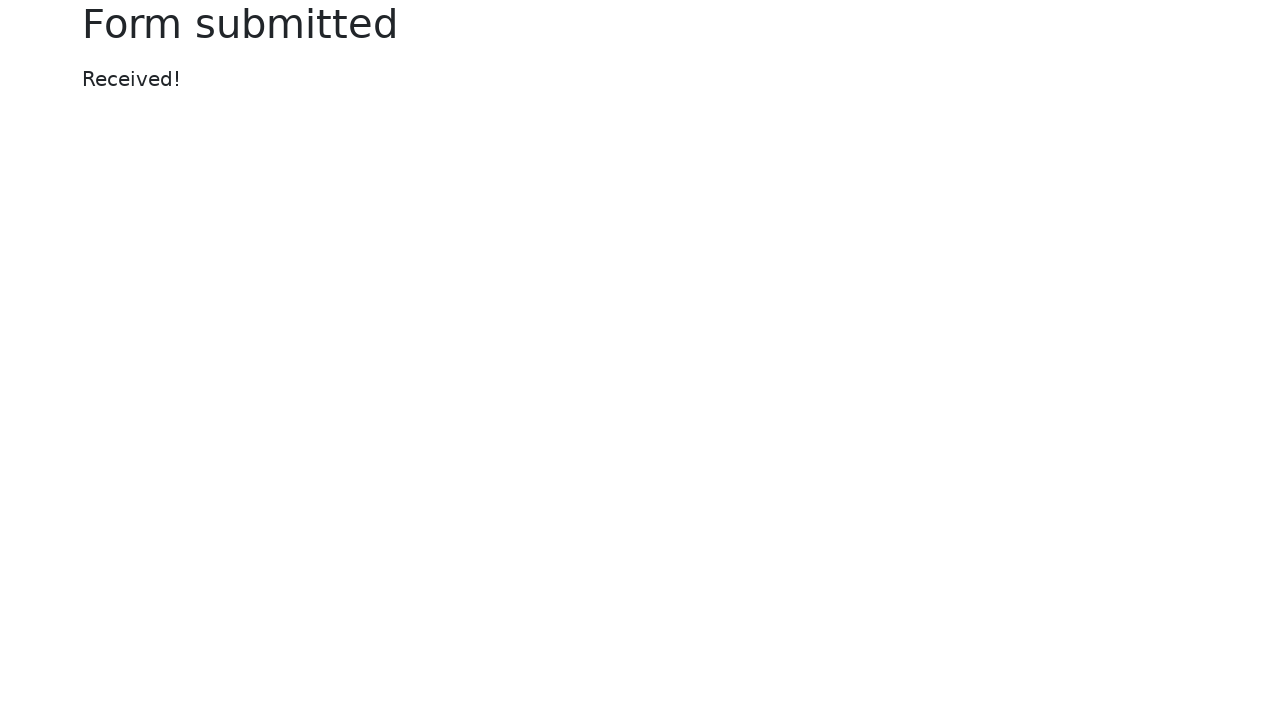